Tests navigation on demoblaze.com by clicking on a specific product link using CSS selector with tag, class, and attribute combination

Starting URL: https://demoblaze.com/index.html

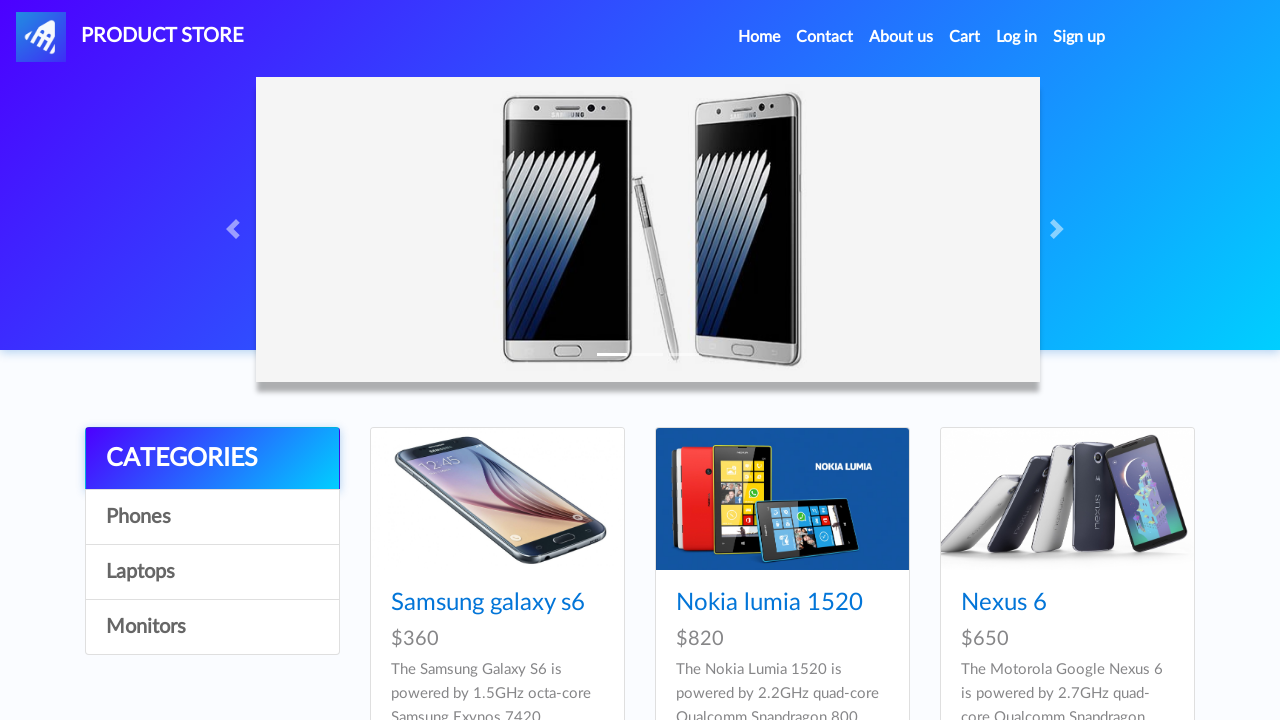

Waited for page to load with networkidle state
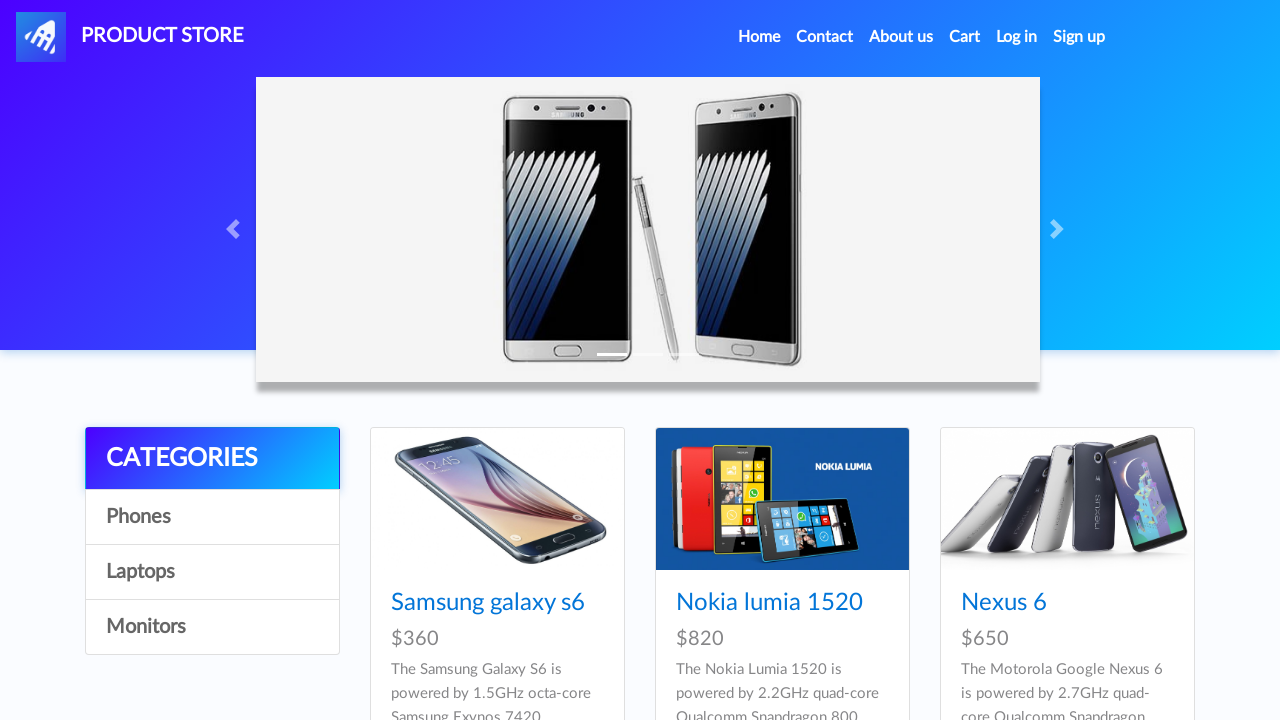

Clicked on product link using CSS selector with tag, class, and attribute combination at (461, 361) on a.hrefch[href='prod.html?idp_=7']
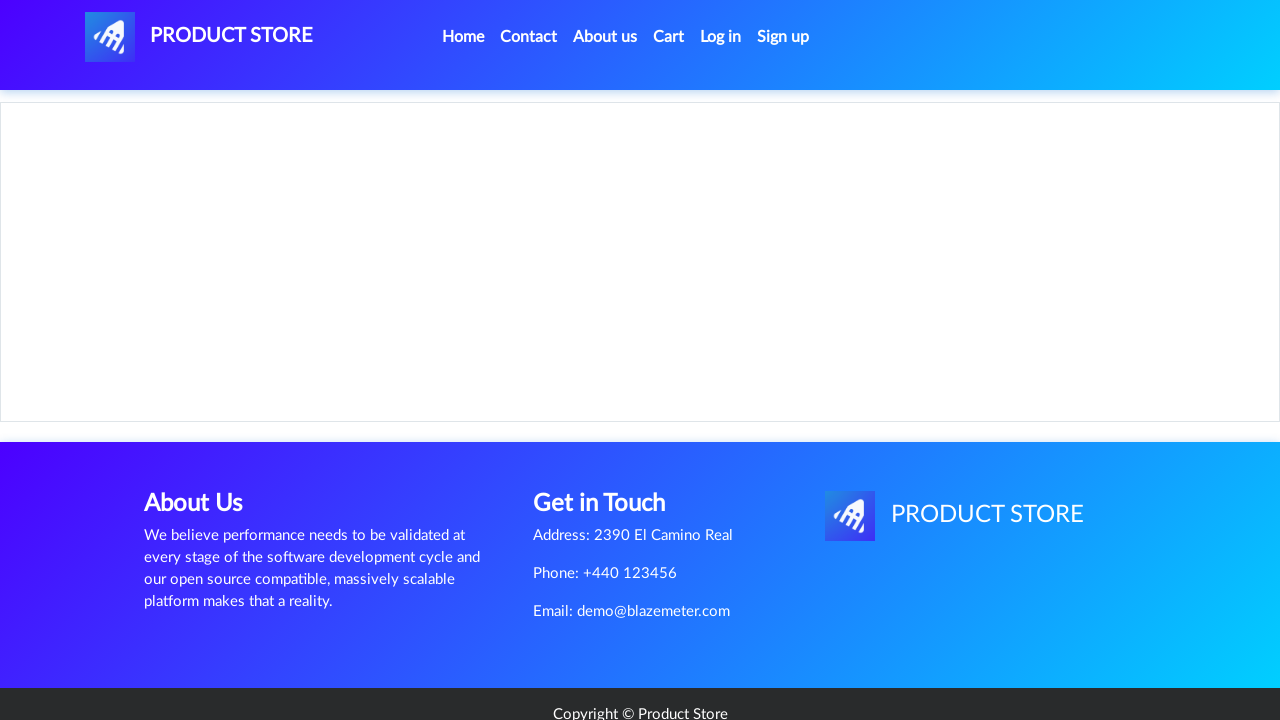

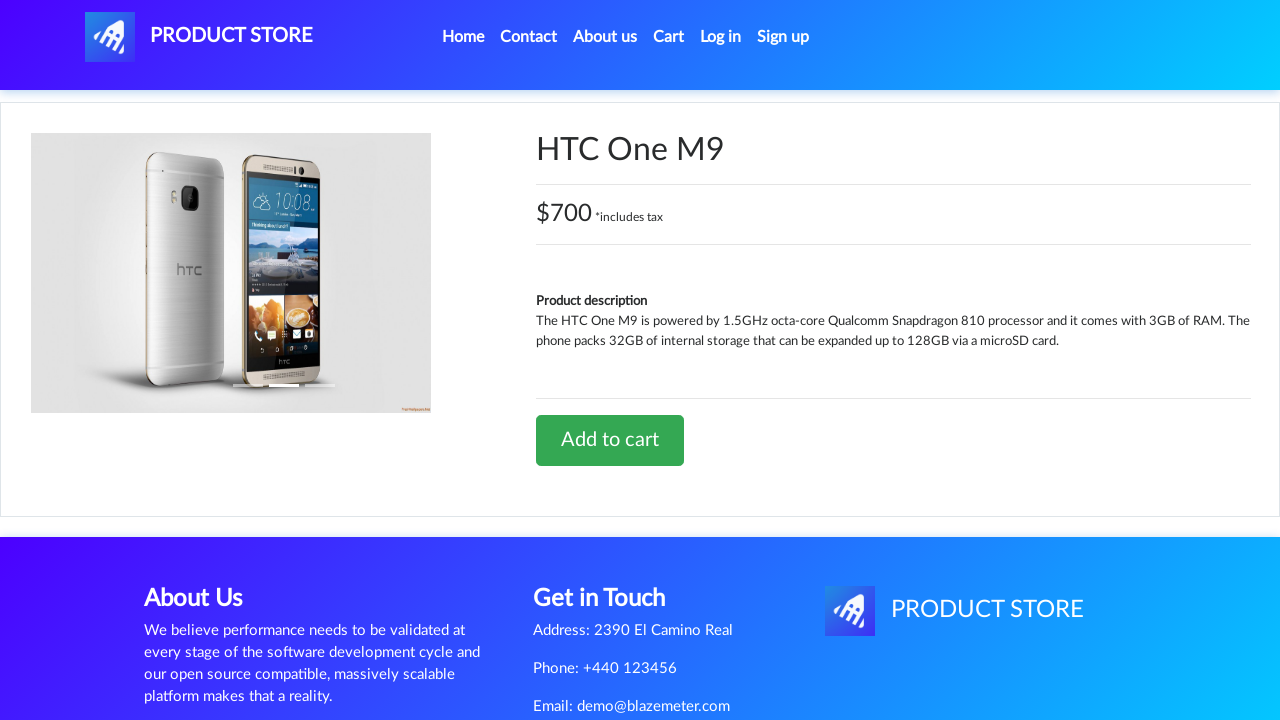